Attempts to click a button and handle multiple browser windows

Starting URL: https://erail.in/

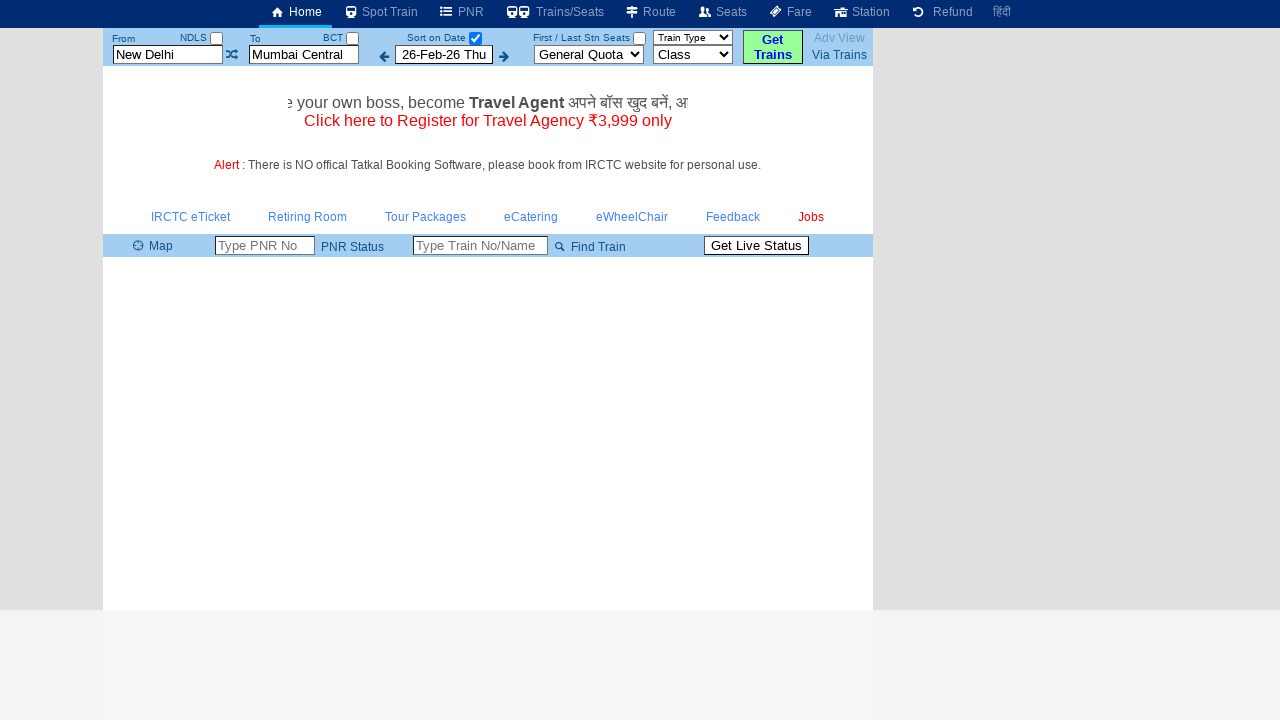

Button1 element not found or action failed on #button1
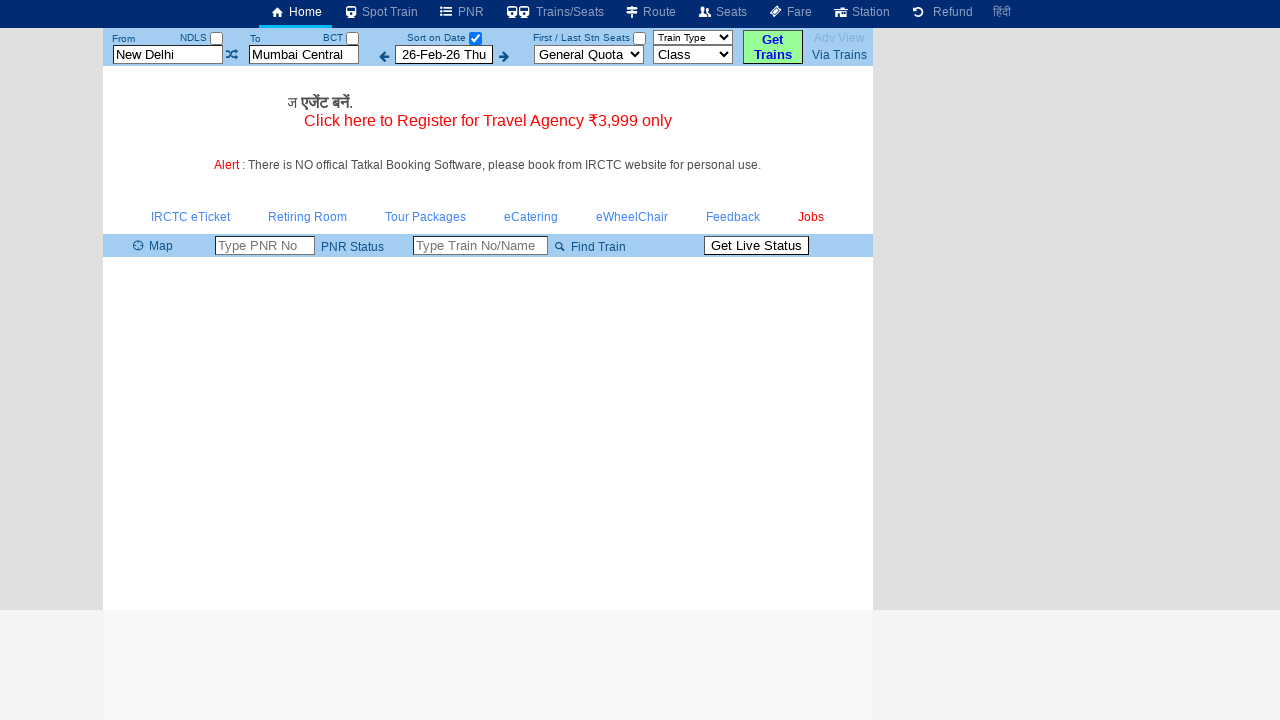

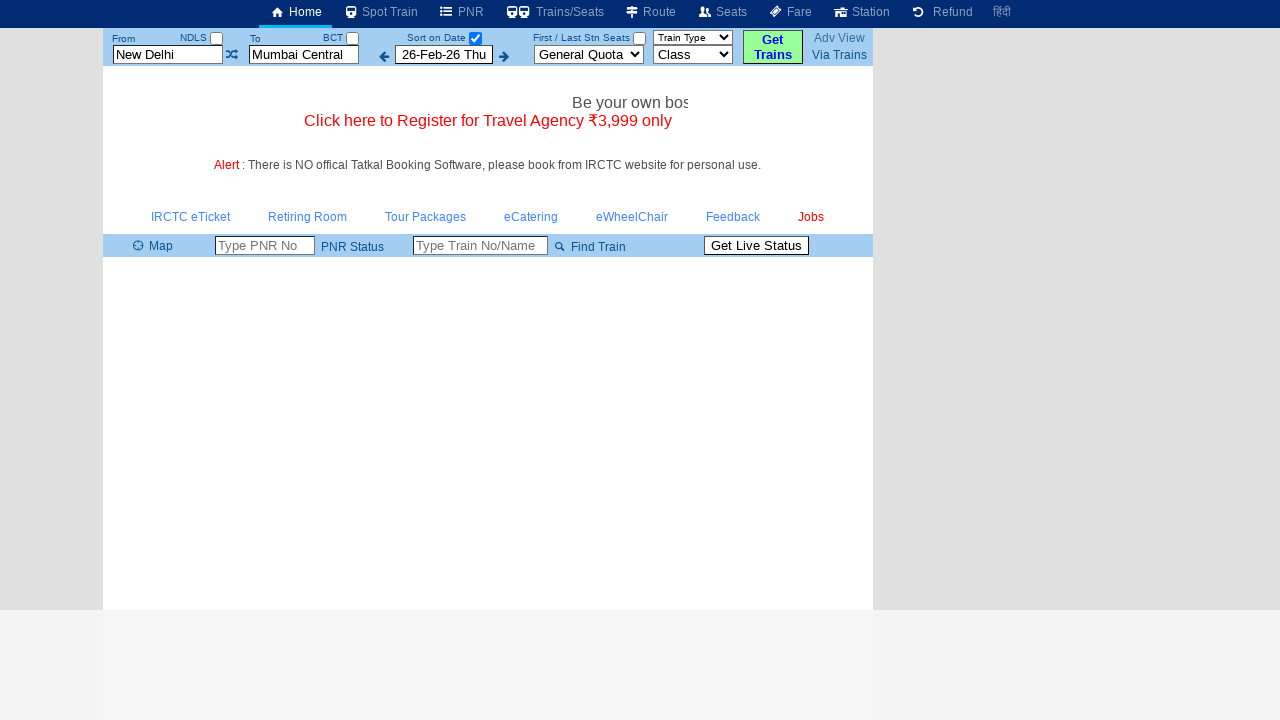